Tests various element information retrieval methods on a Selenium test page, including checking element visibility, enabled state, selected state, tag name, dimensions, CSS values, text content, and attributes.

Starting URL: https://www.selenium.dev/selenium/web/inputs.html

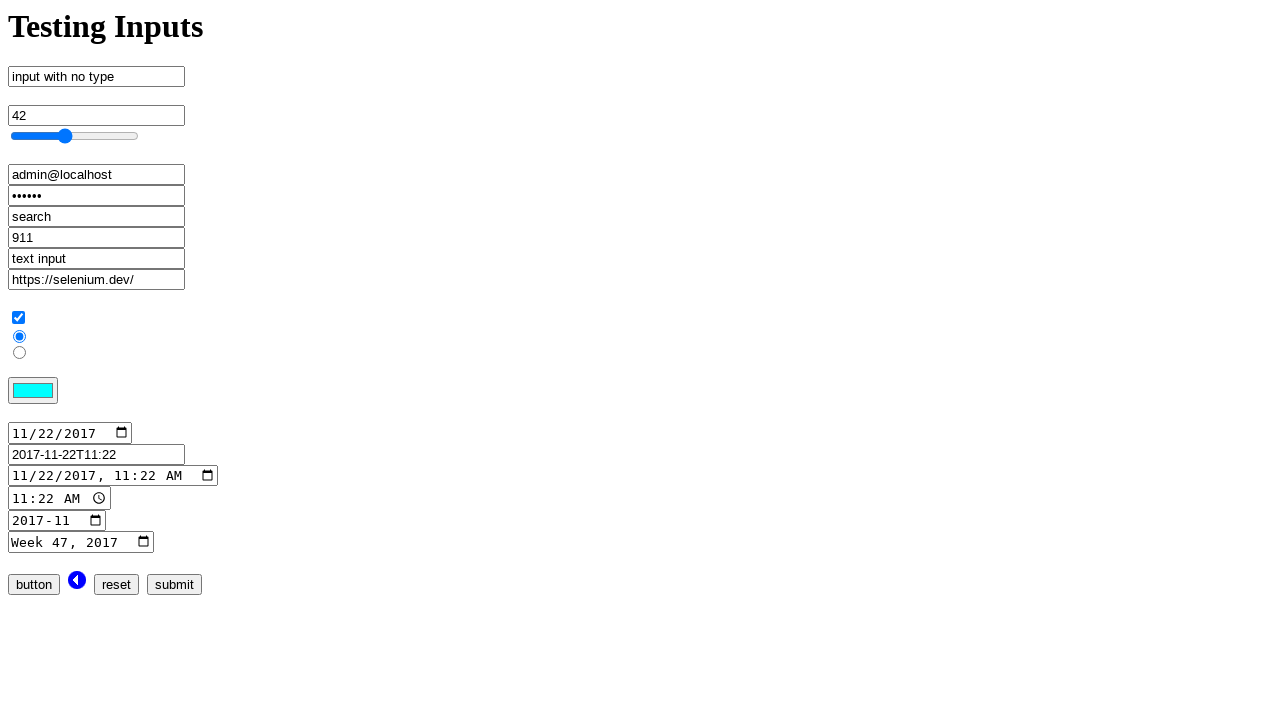

Waited for email input element to be present
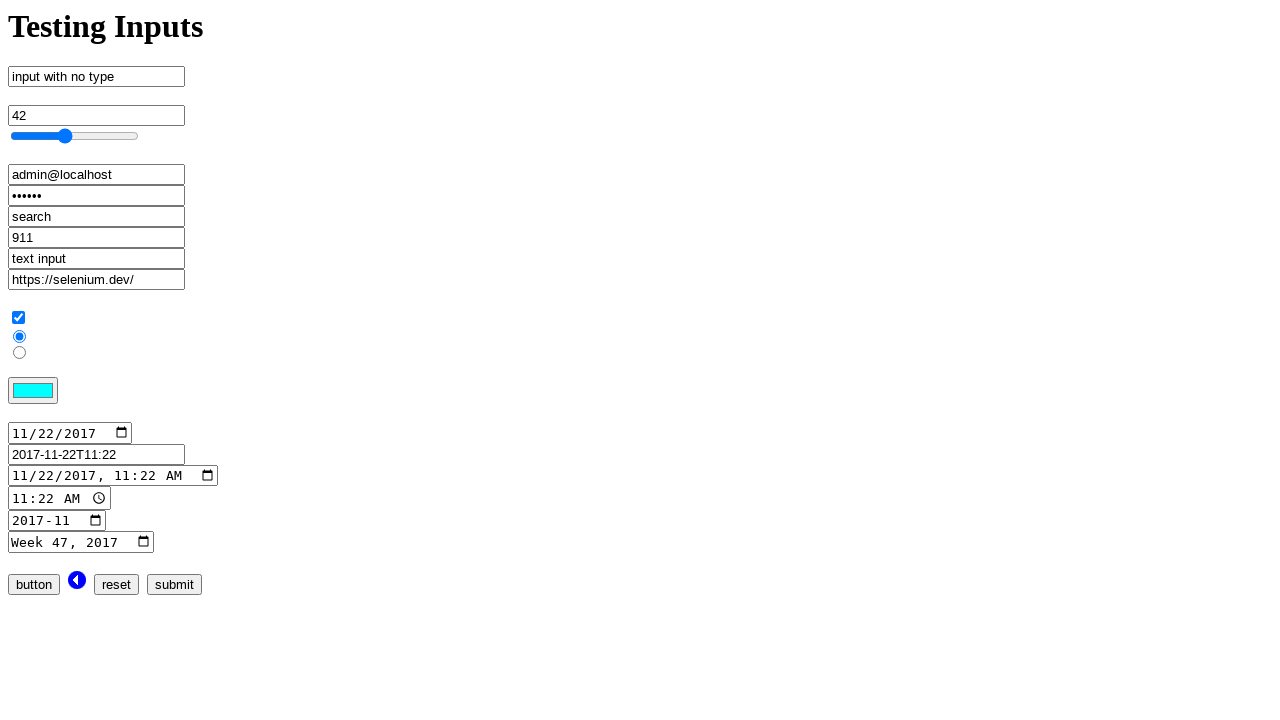

Located email input element
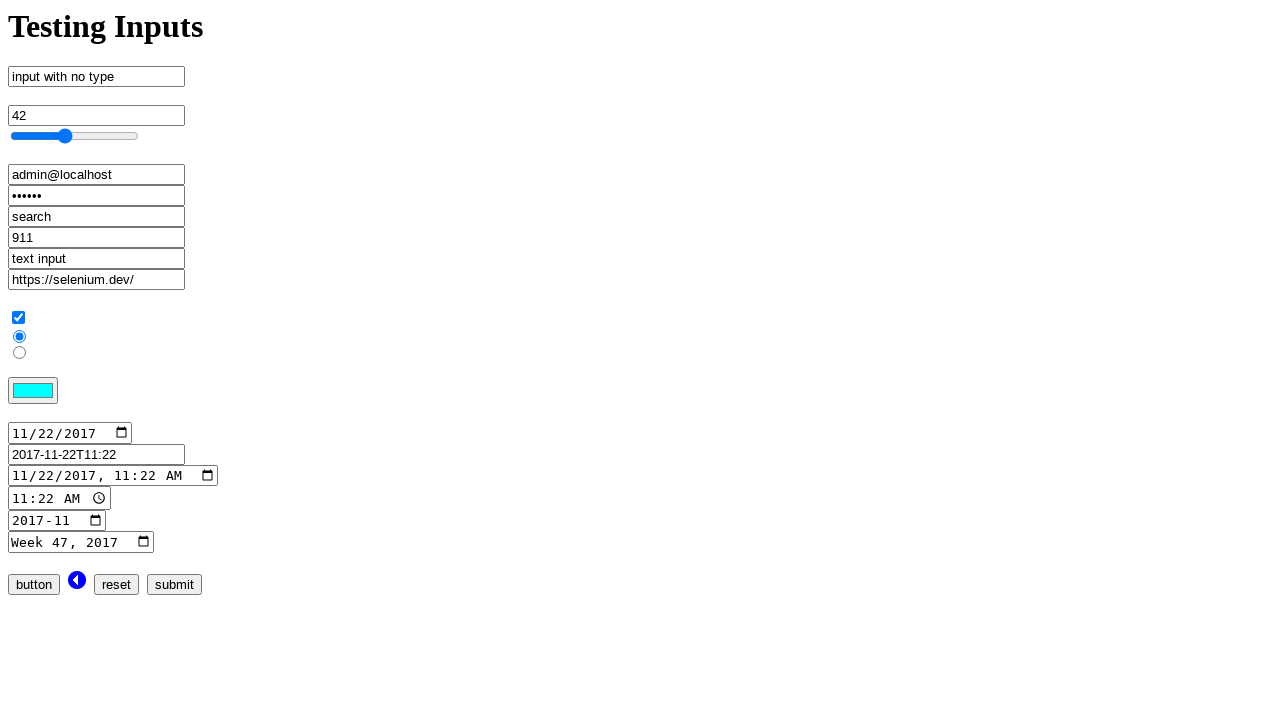

Verified email input is visible
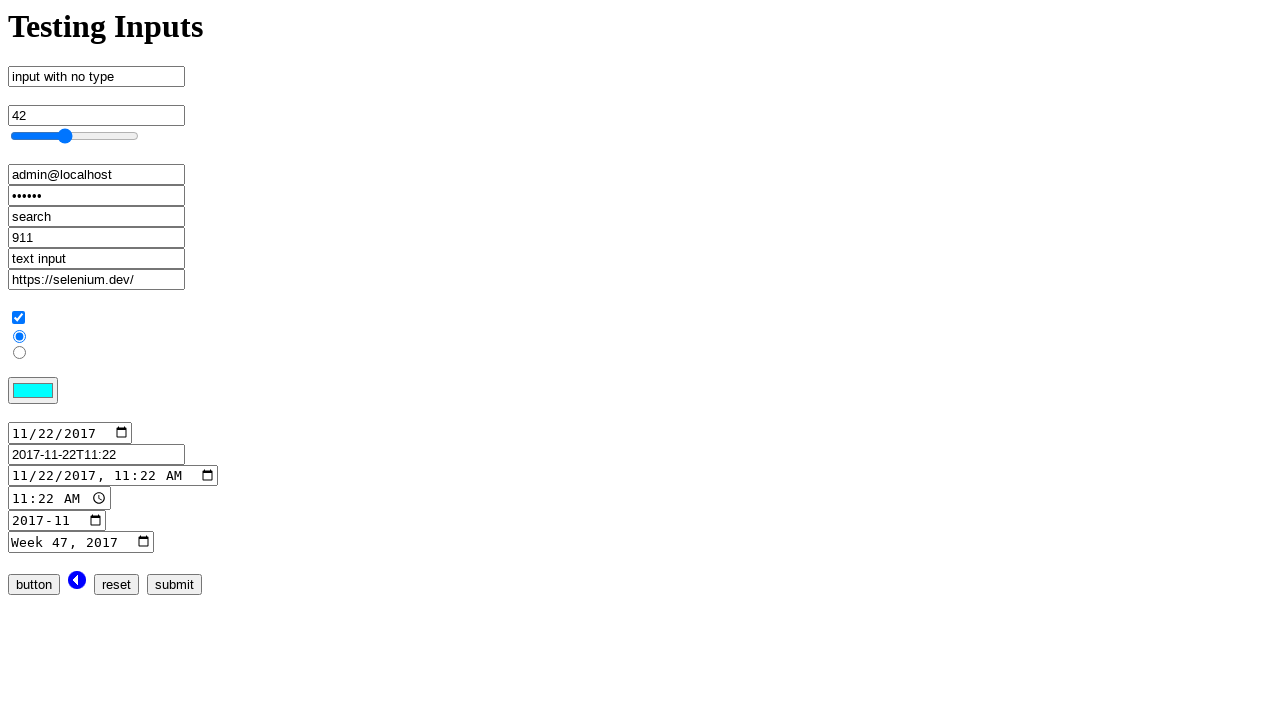

Located button input element
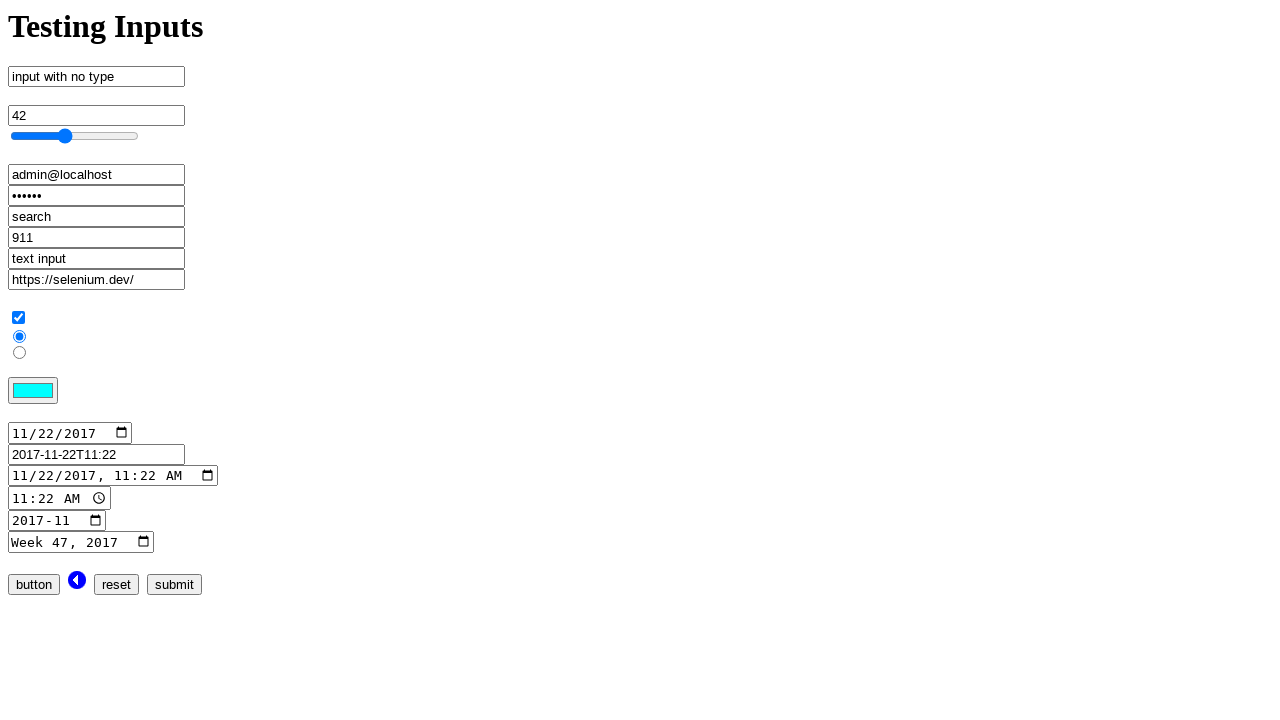

Verified button input is enabled
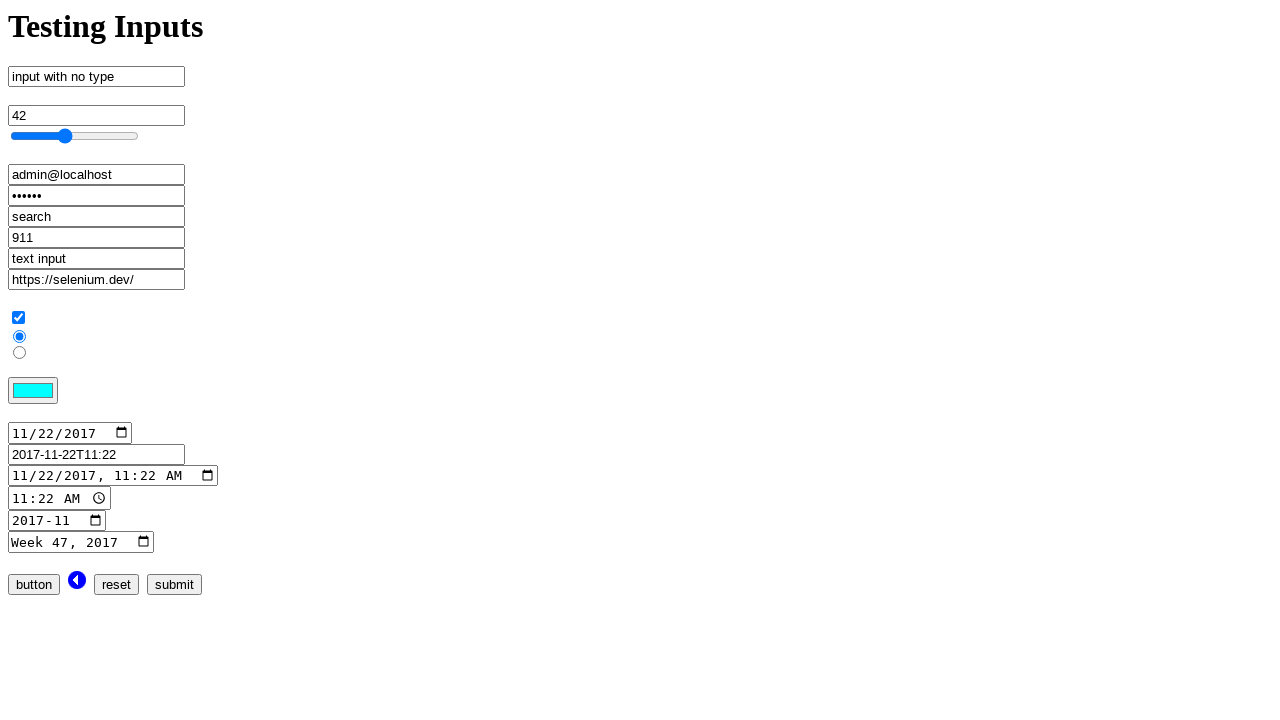

Located checkbox input element
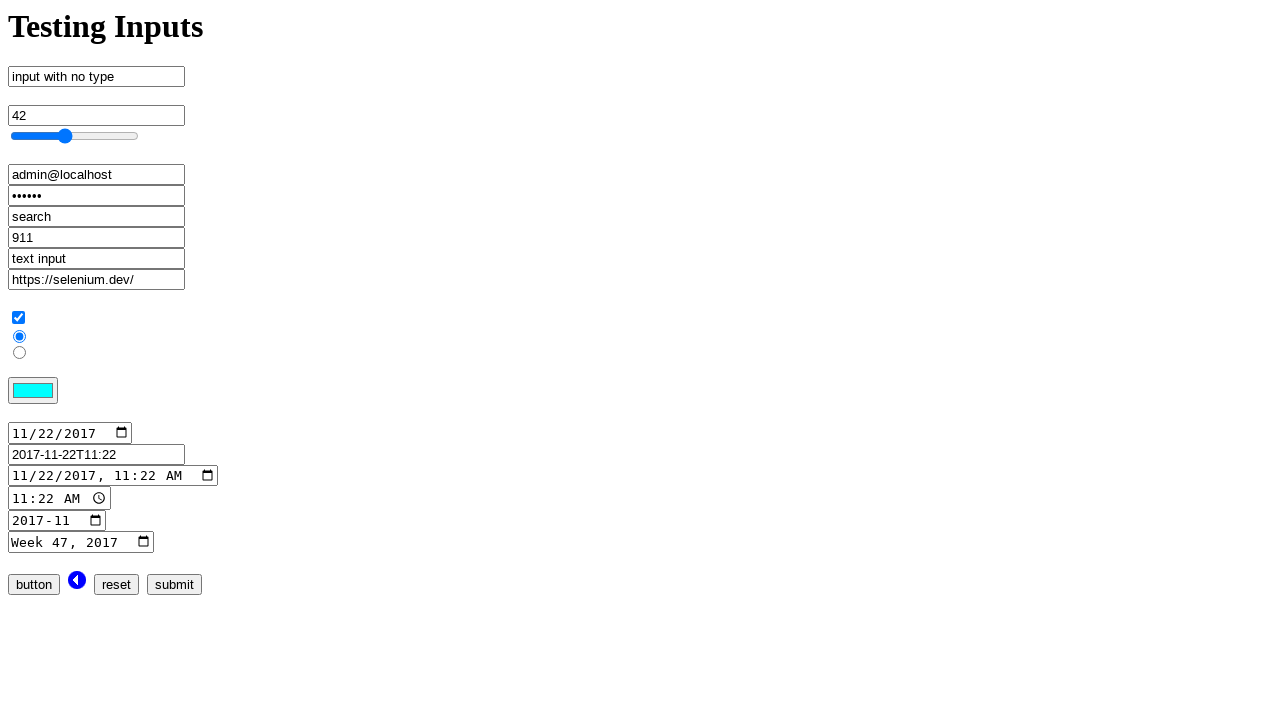

Verified checkbox input is checked
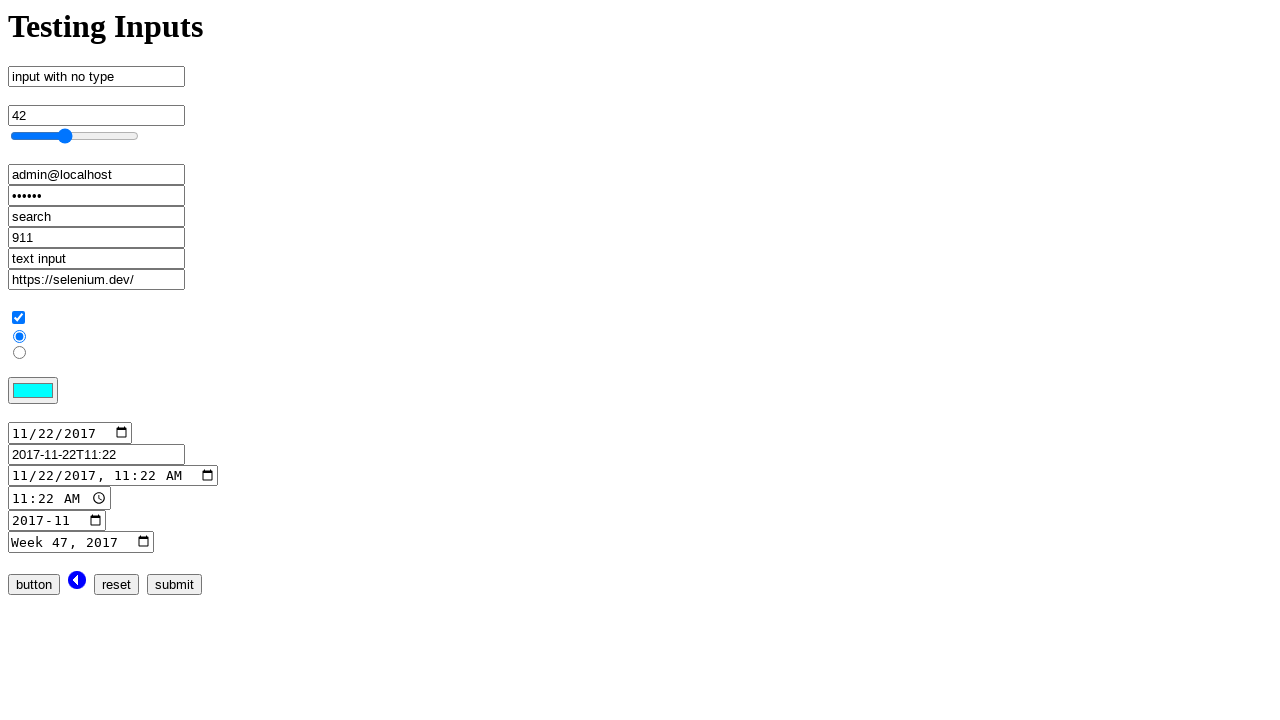

Retrieved tag name of email input element
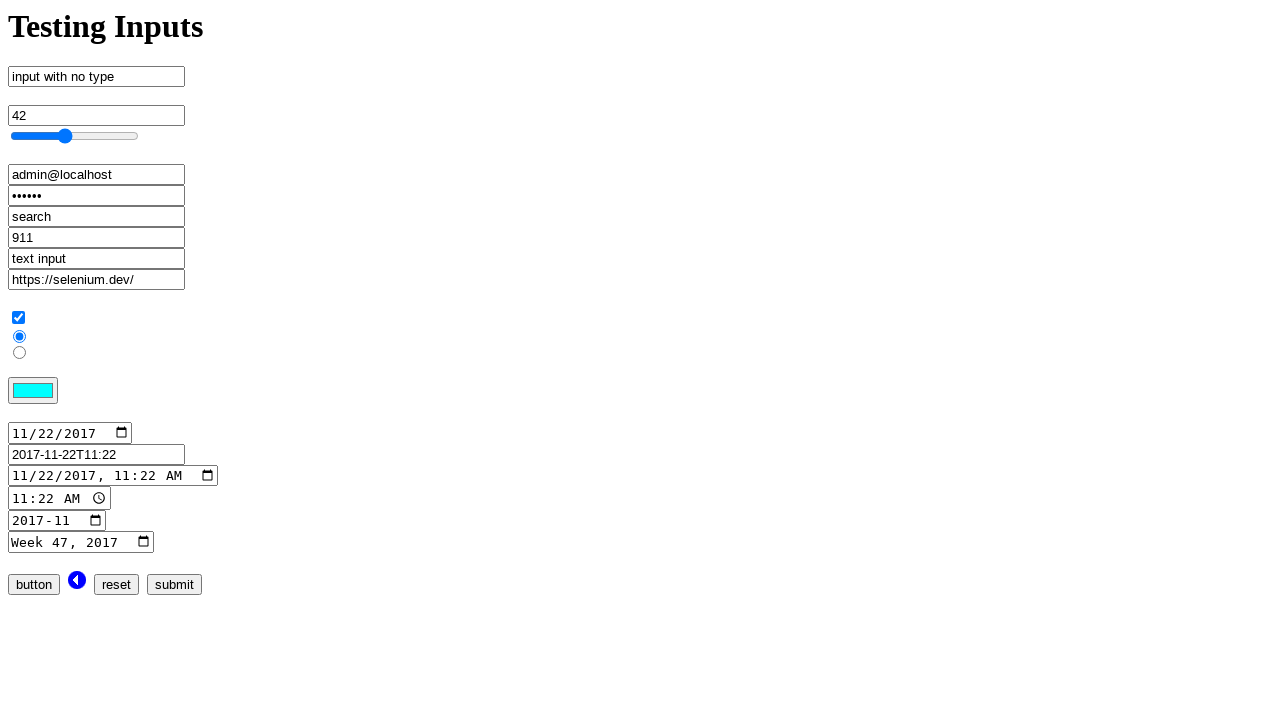

Verified email input tag name is 'input'
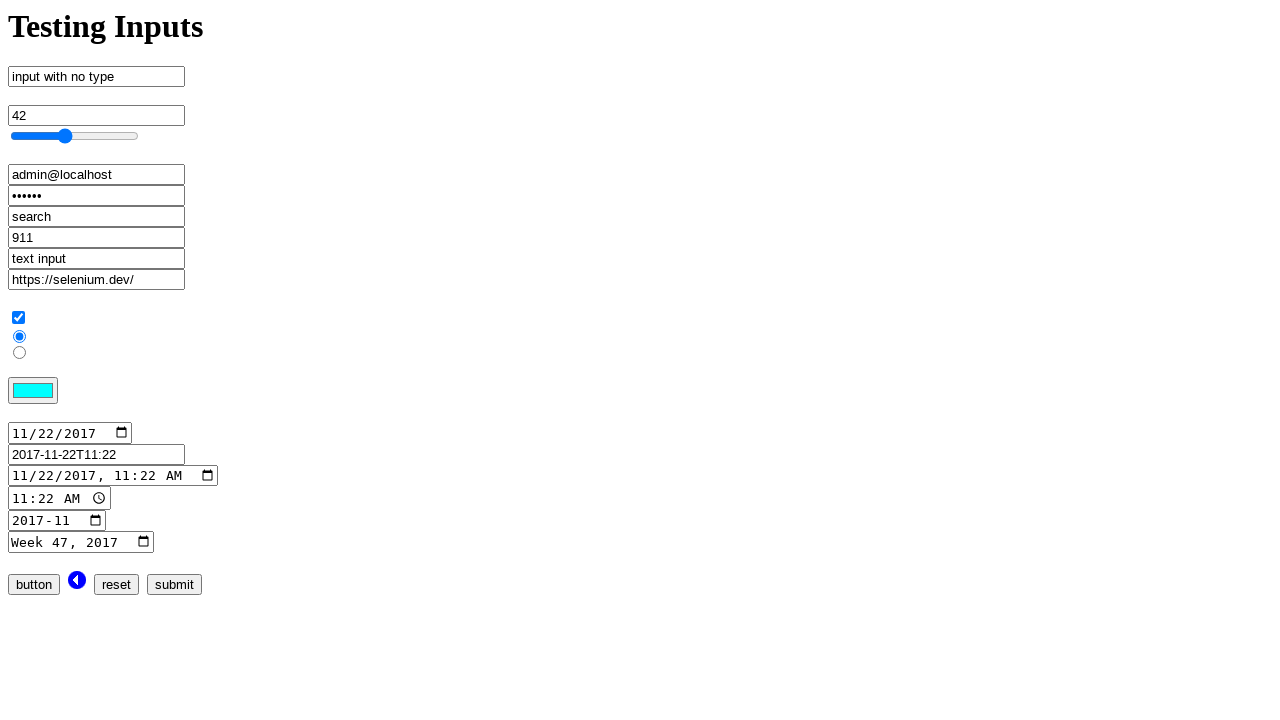

Located range input element
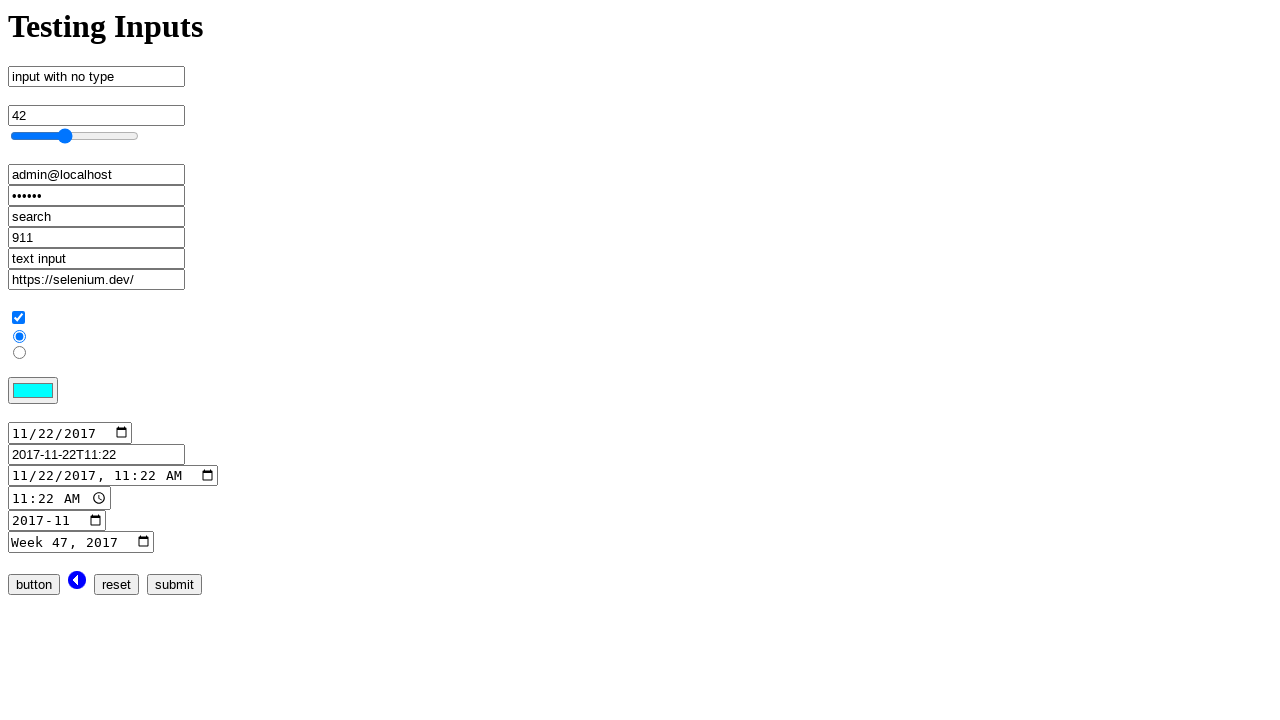

Retrieved bounding box of range input element
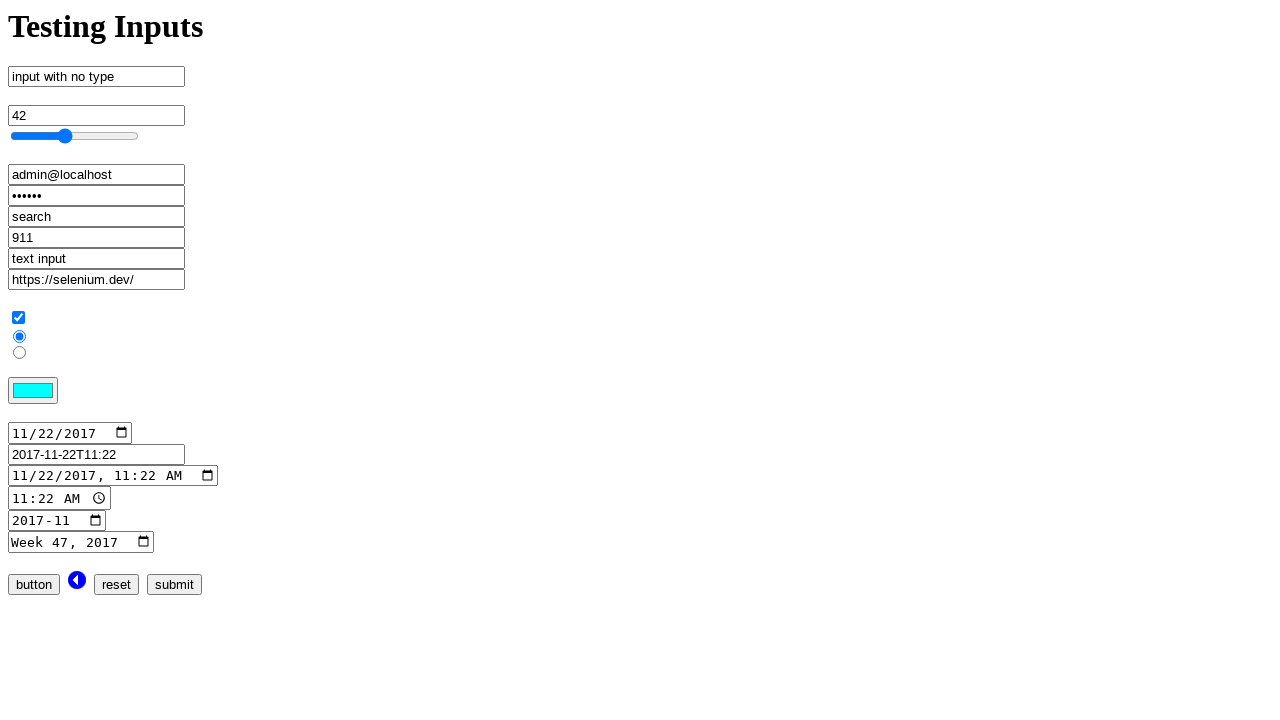

Verified range input bounding box x position is 10
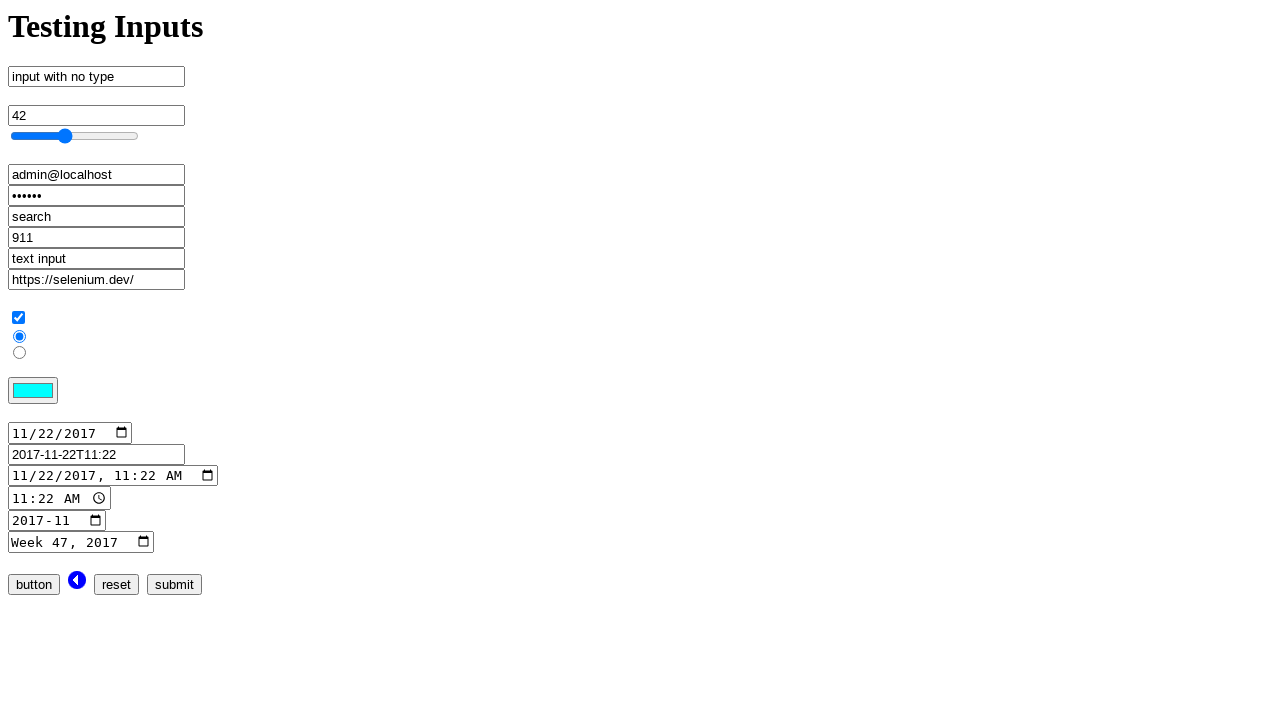

Located color input element
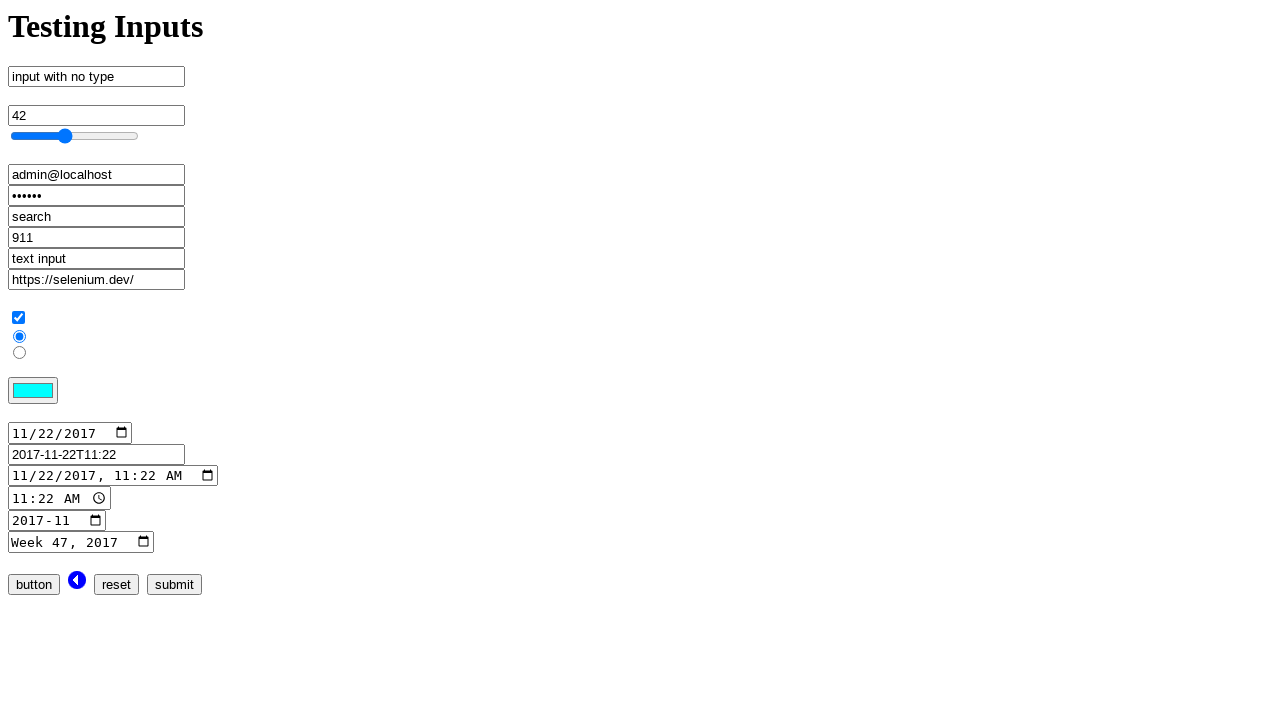

Retrieved computed font size of color input element
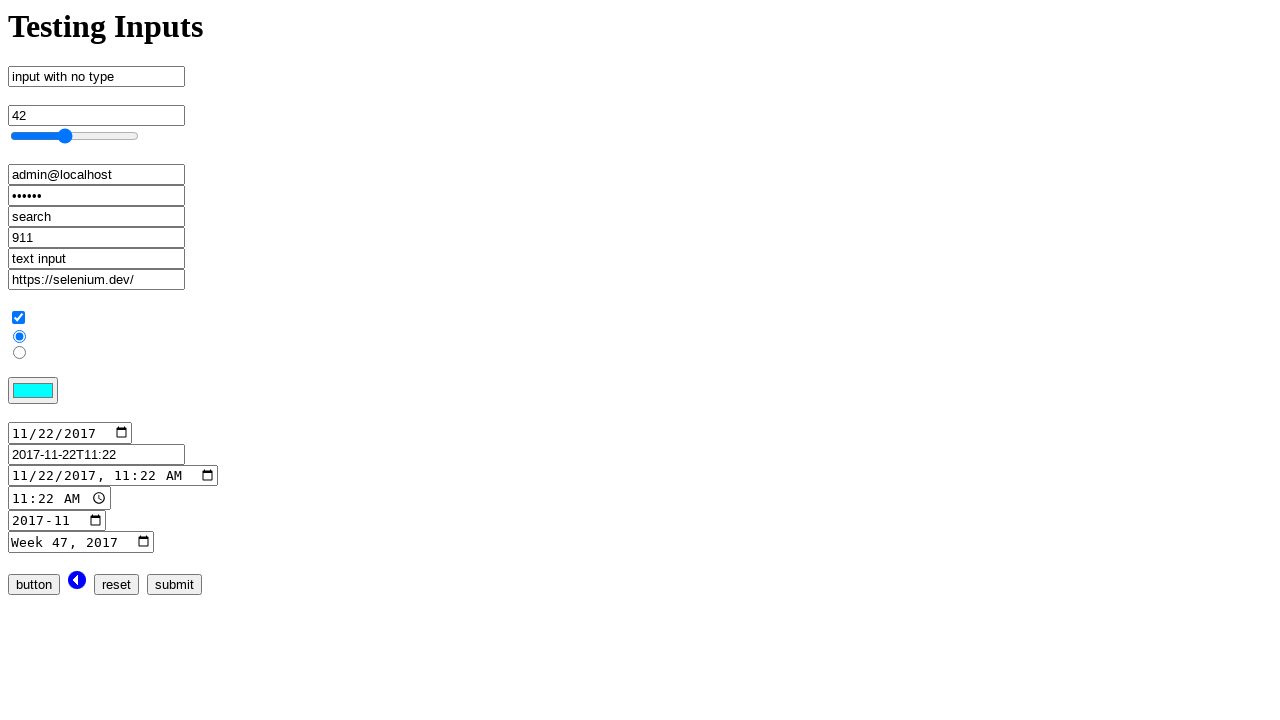

Verified color input font size is '13.3333px'
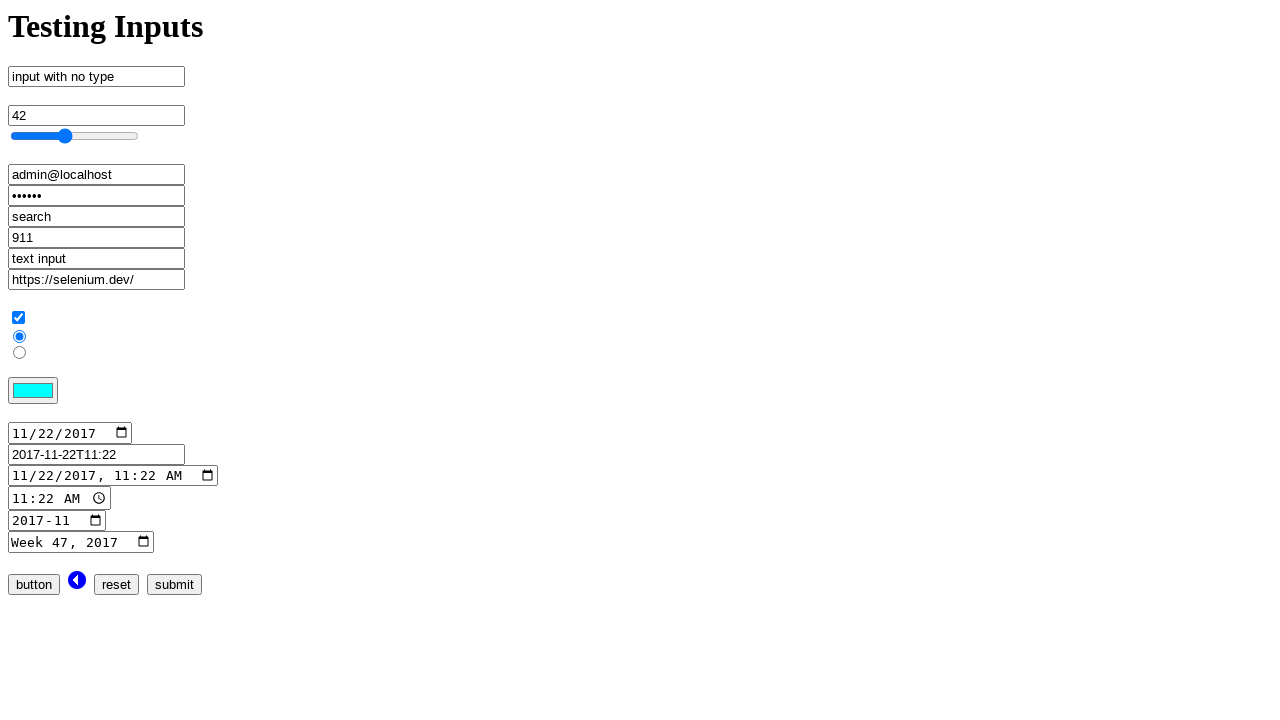

Retrieved text content of h1 element
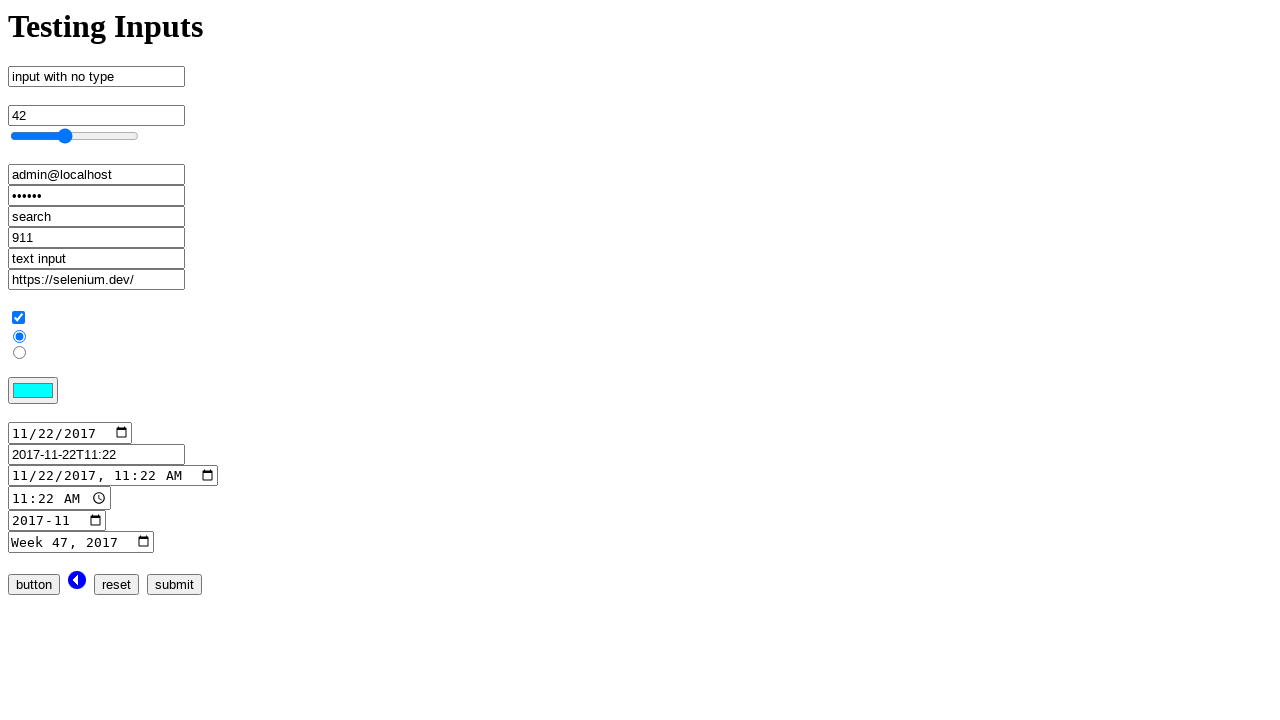

Verified h1 text content is 'Testing Inputs'
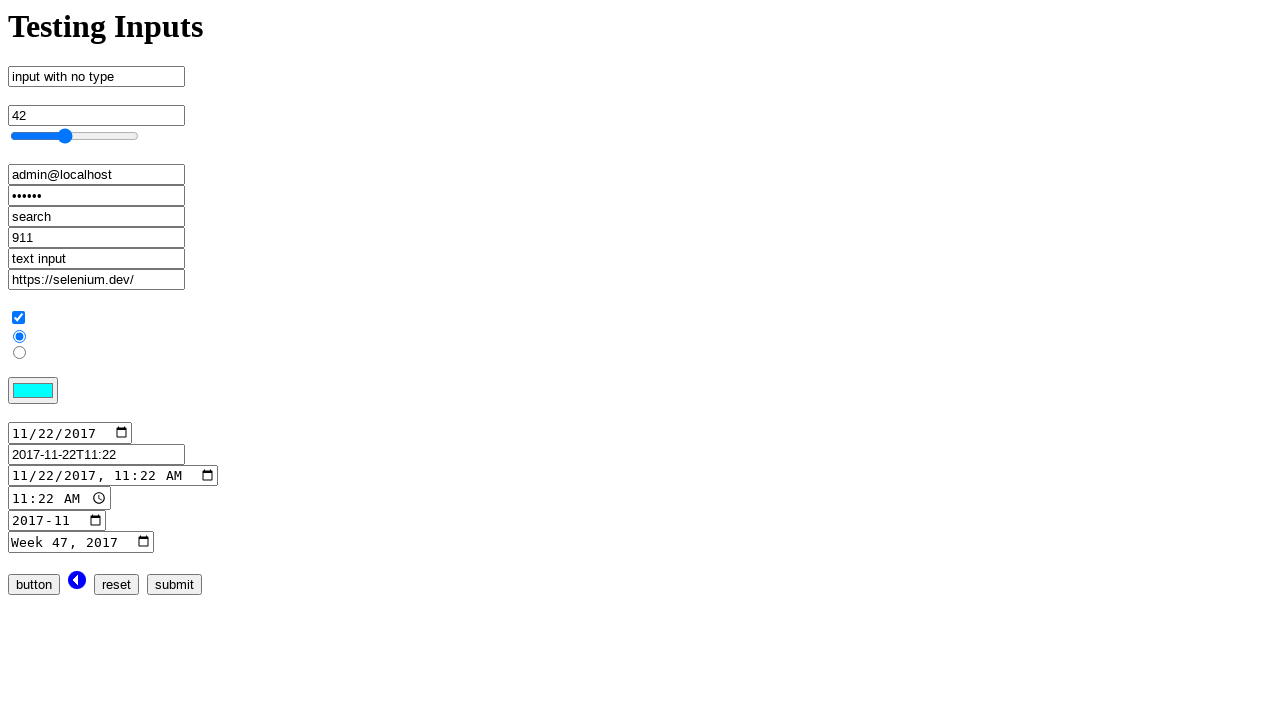

Retrieved value attribute of email input element
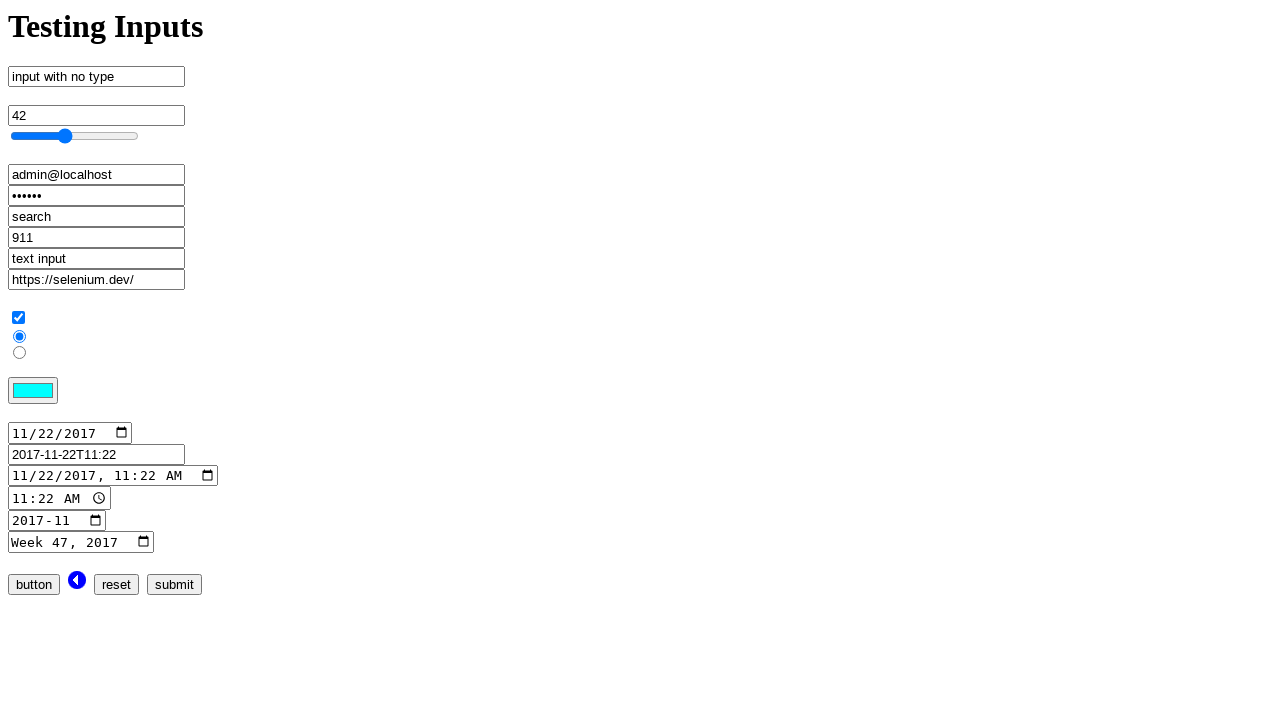

Verified email input value attribute is 'admin@localhost'
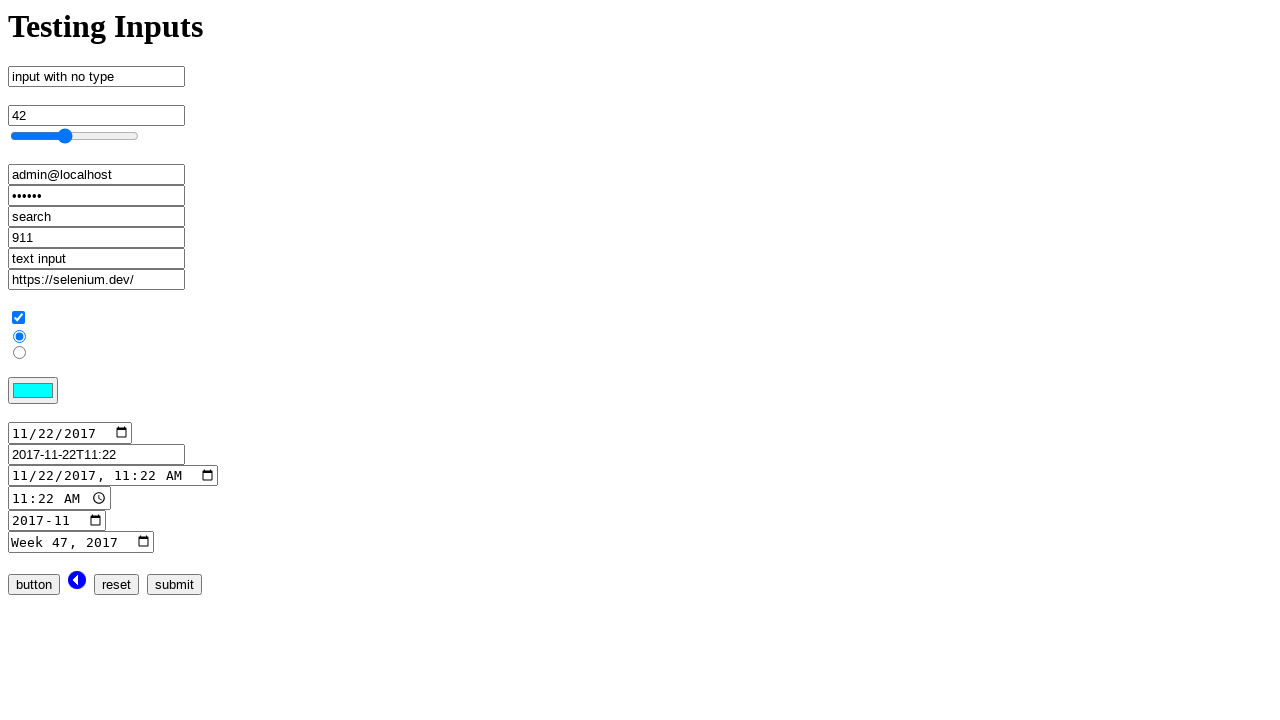

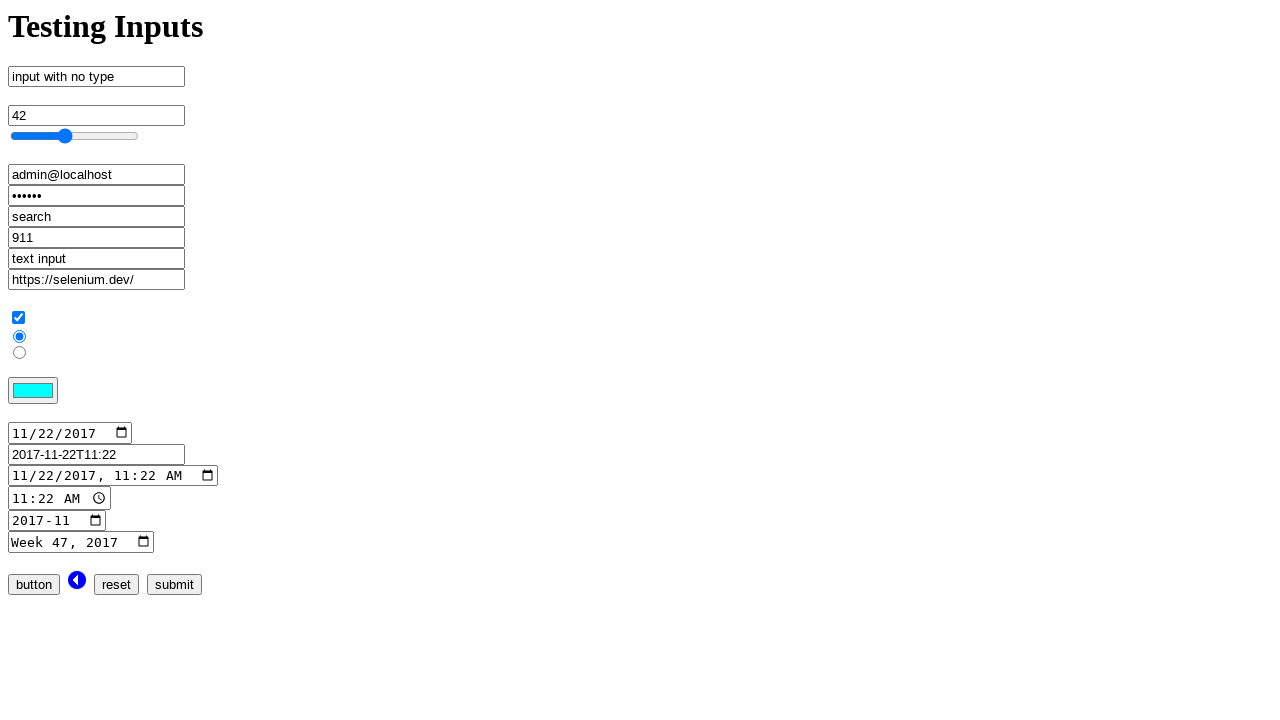